Tests selecting an option from a dropdown menu using index selection (selects Option 1)

Starting URL: https://the-internet.herokuapp.com/dropdown

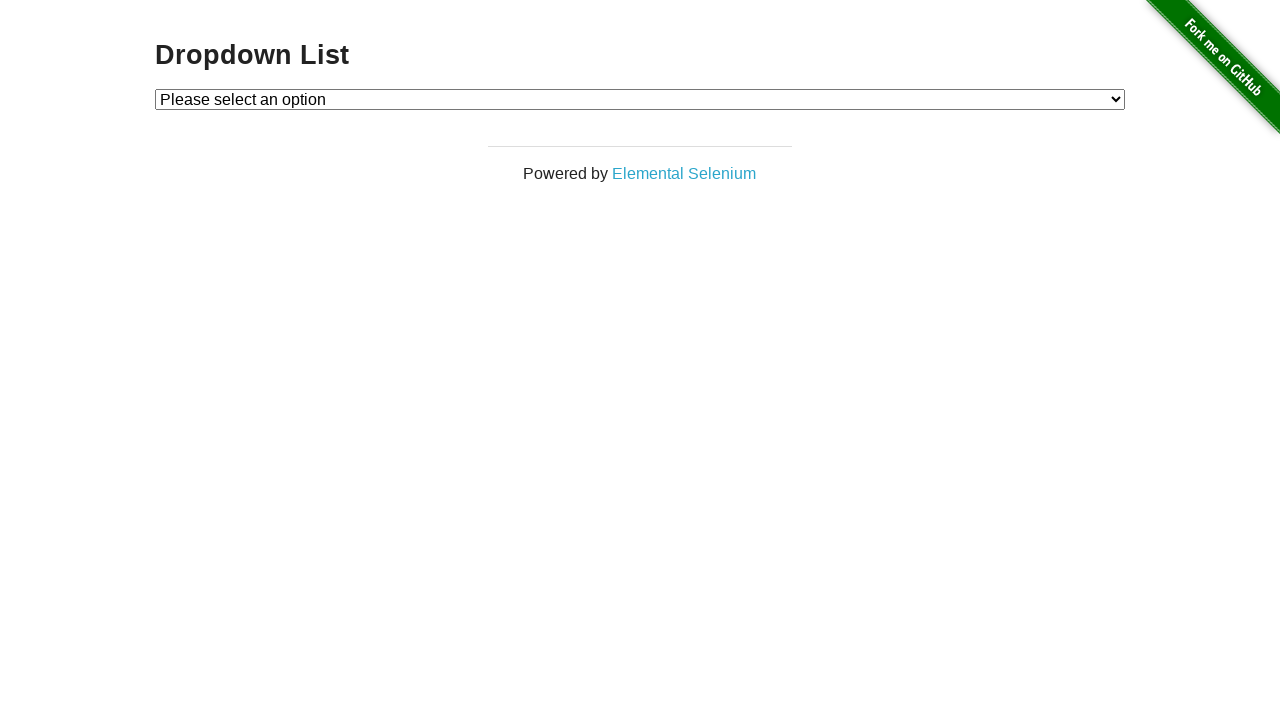

Navigated to dropdown test page
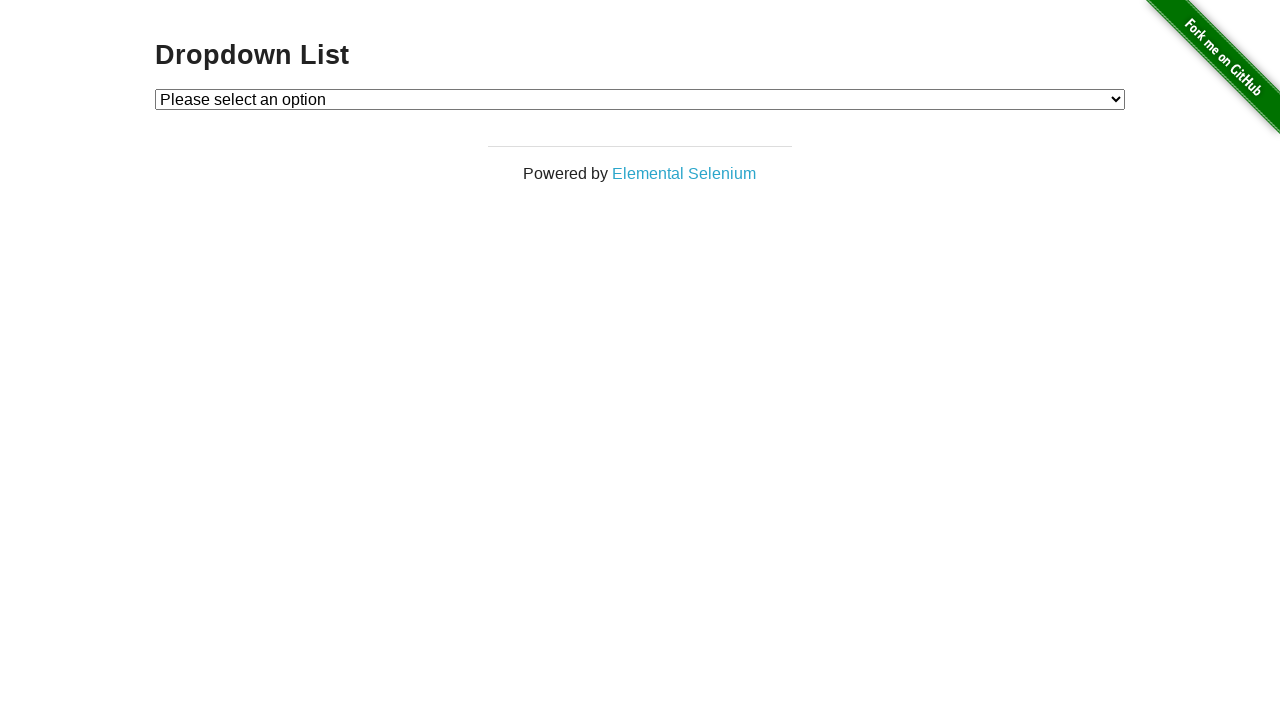

Selected Option 1 from dropdown using index selection on #dropdown
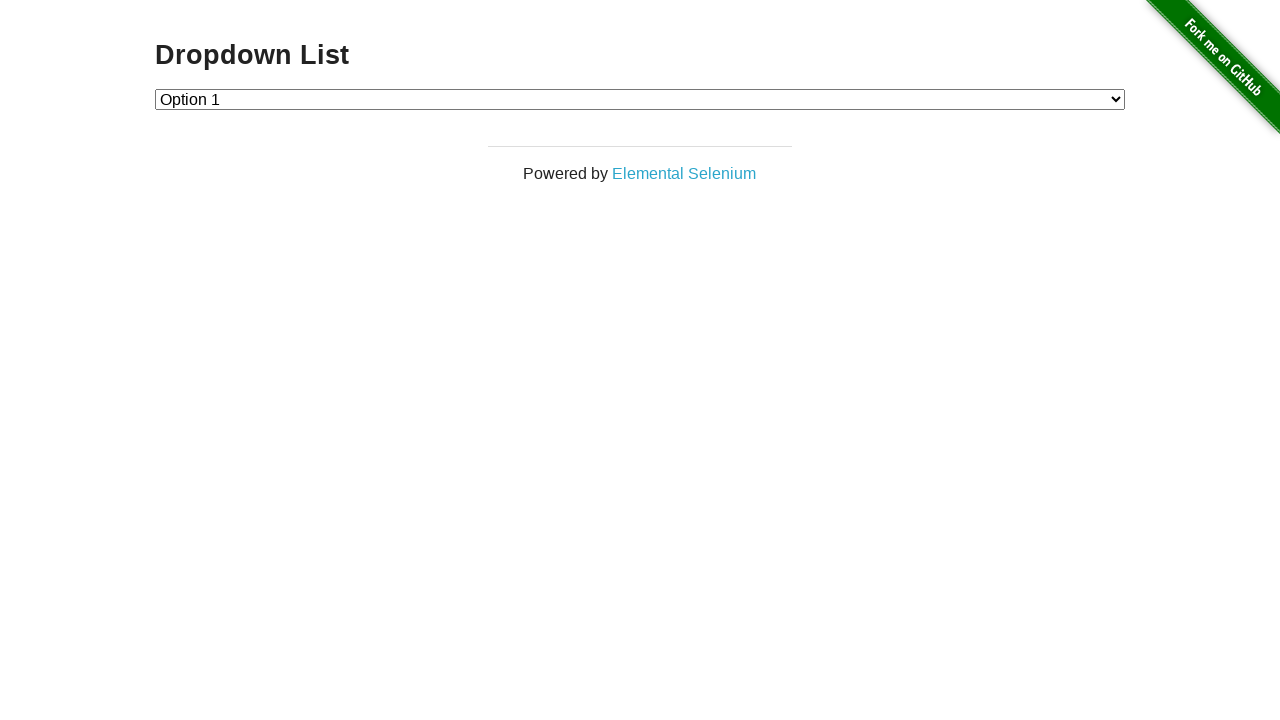

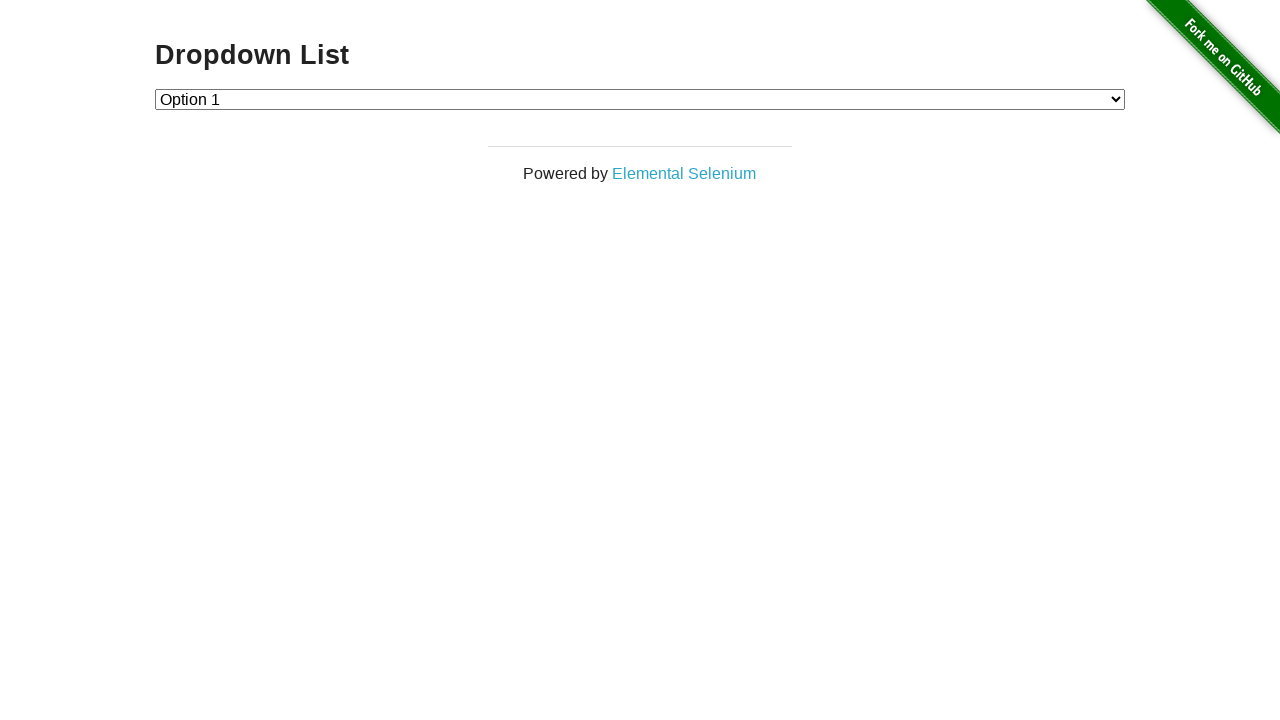